Tests that a todo item is removed when edited to an empty string

Starting URL: https://demo.playwright.dev/todomvc

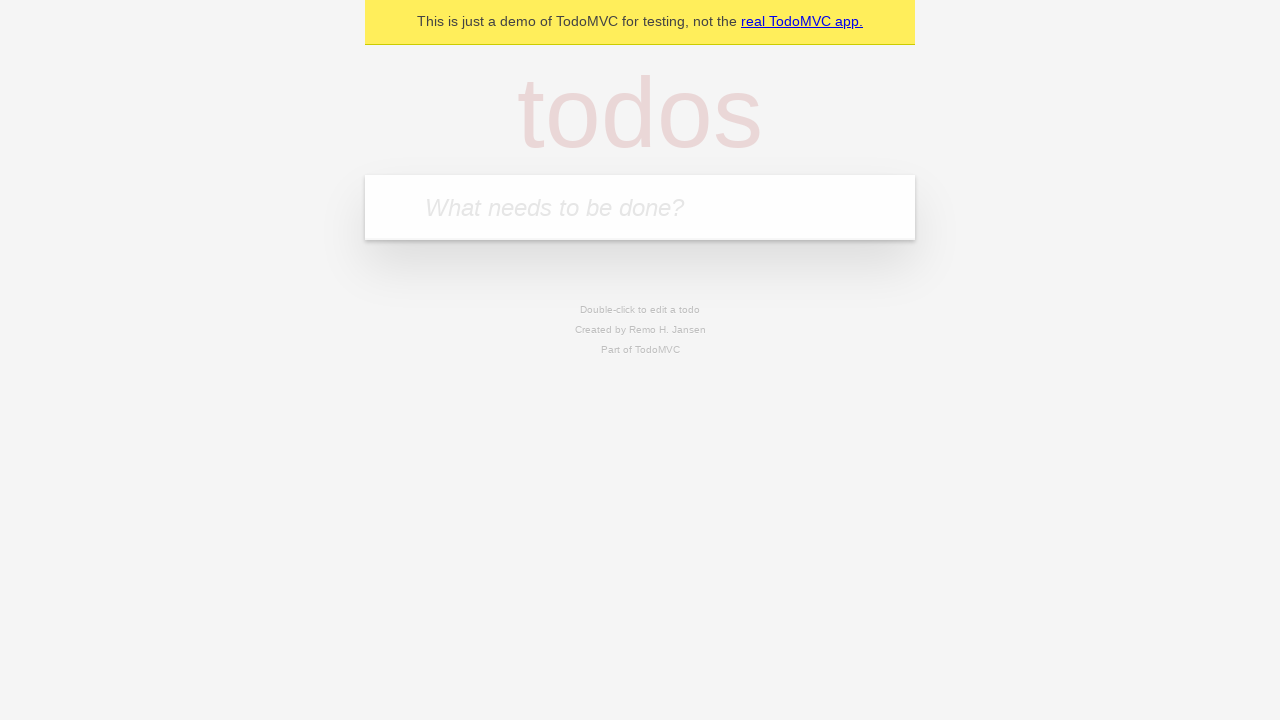

Filled todo input with 'buy some cheese' on internal:attr=[placeholder="What needs to be done?"i]
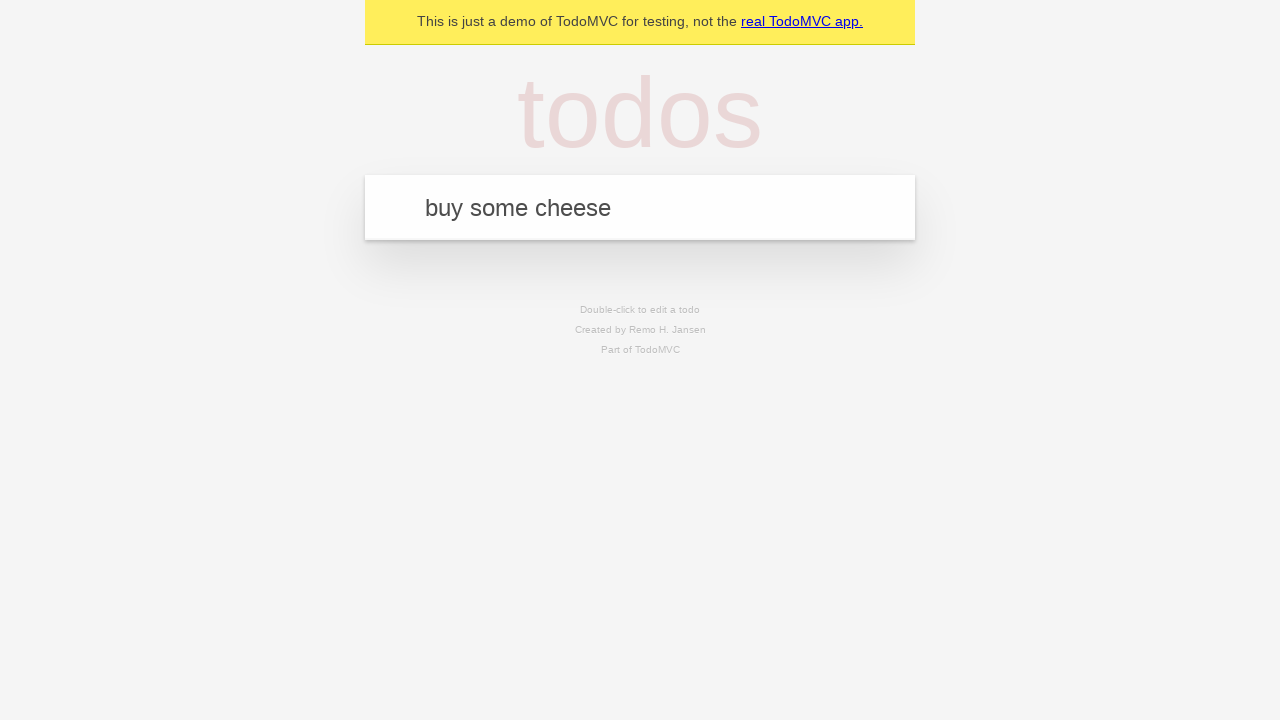

Pressed Enter to create first todo item on internal:attr=[placeholder="What needs to be done?"i]
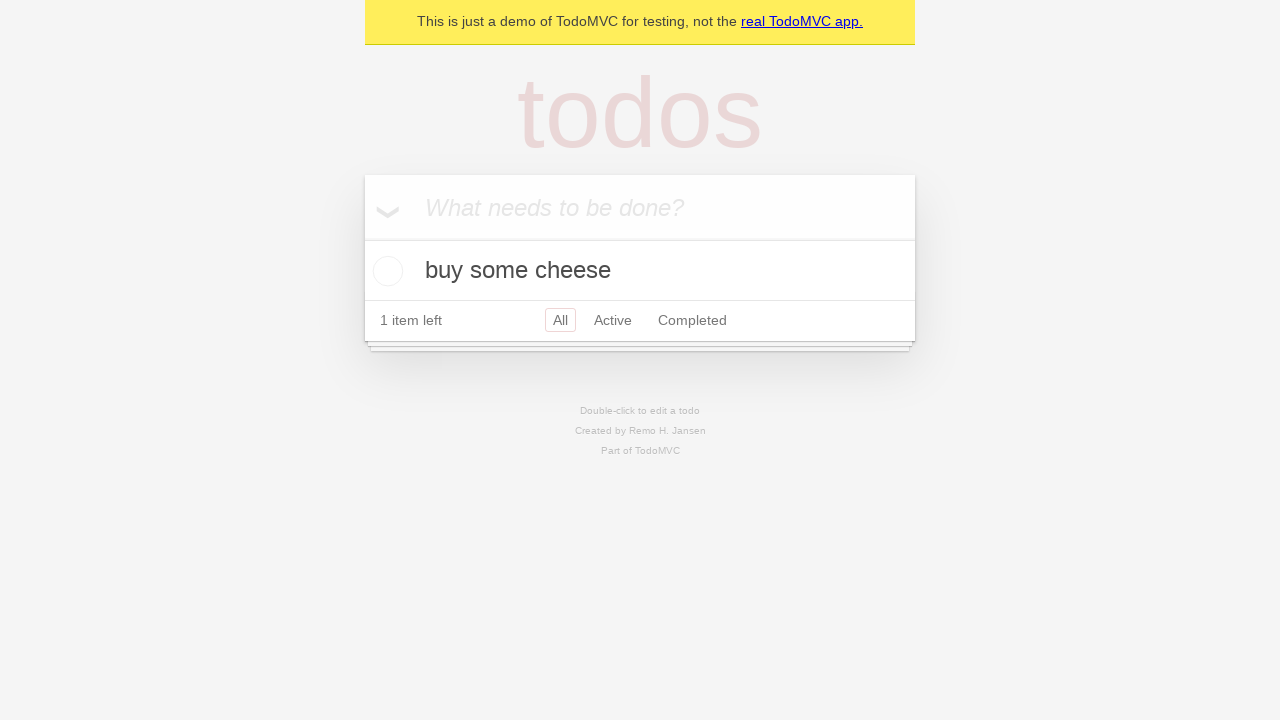

Filled todo input with 'feed the cat' on internal:attr=[placeholder="What needs to be done?"i]
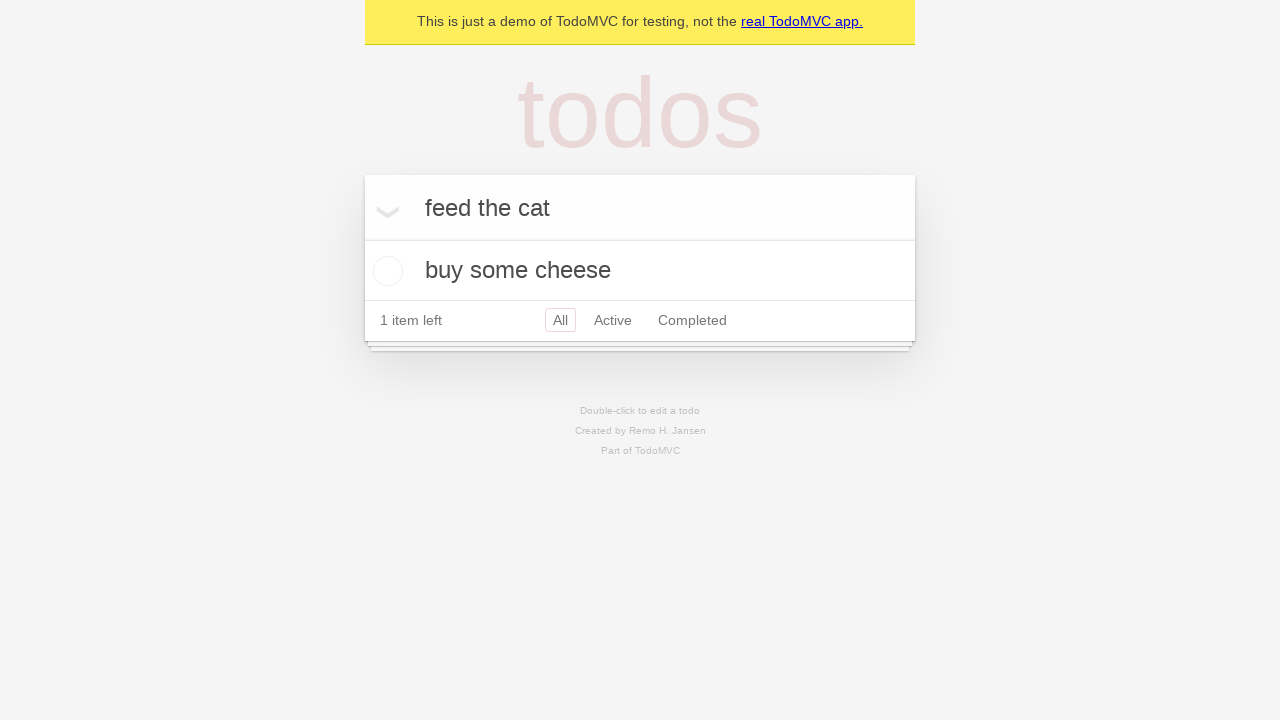

Pressed Enter to create second todo item on internal:attr=[placeholder="What needs to be done?"i]
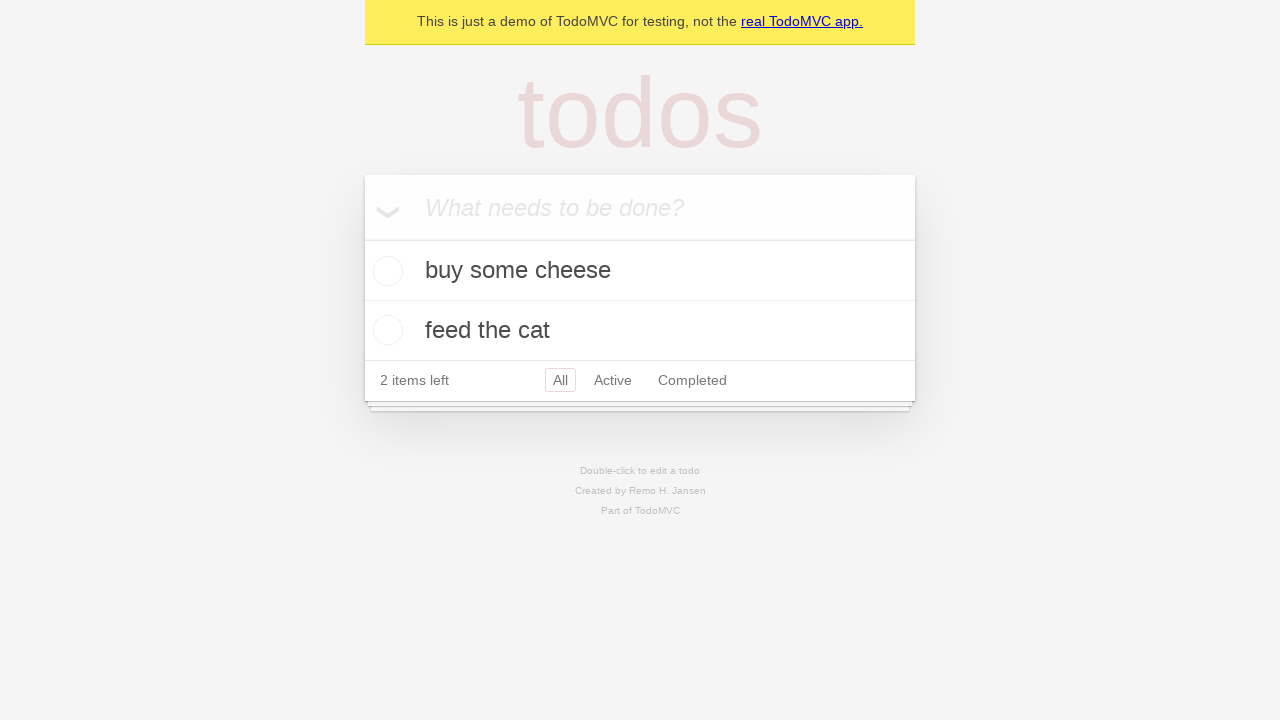

Filled todo input with 'book a doctors appointment' on internal:attr=[placeholder="What needs to be done?"i]
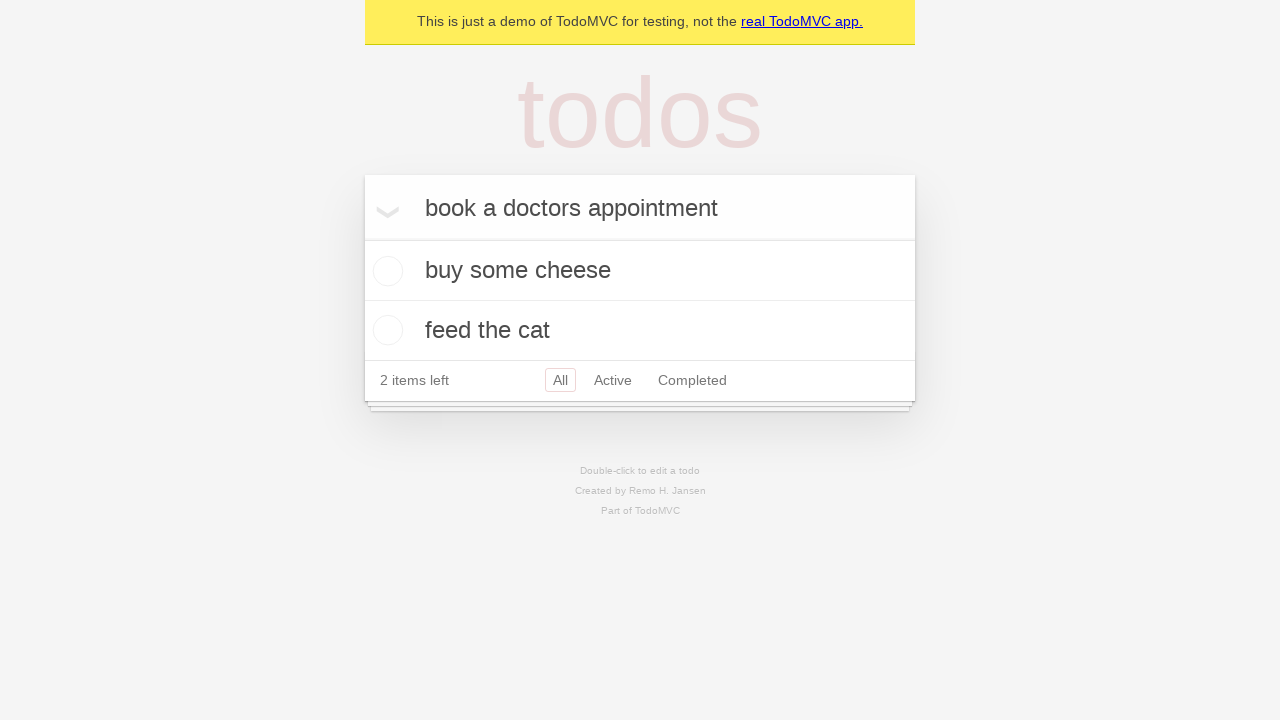

Pressed Enter to create third todo item on internal:attr=[placeholder="What needs to be done?"i]
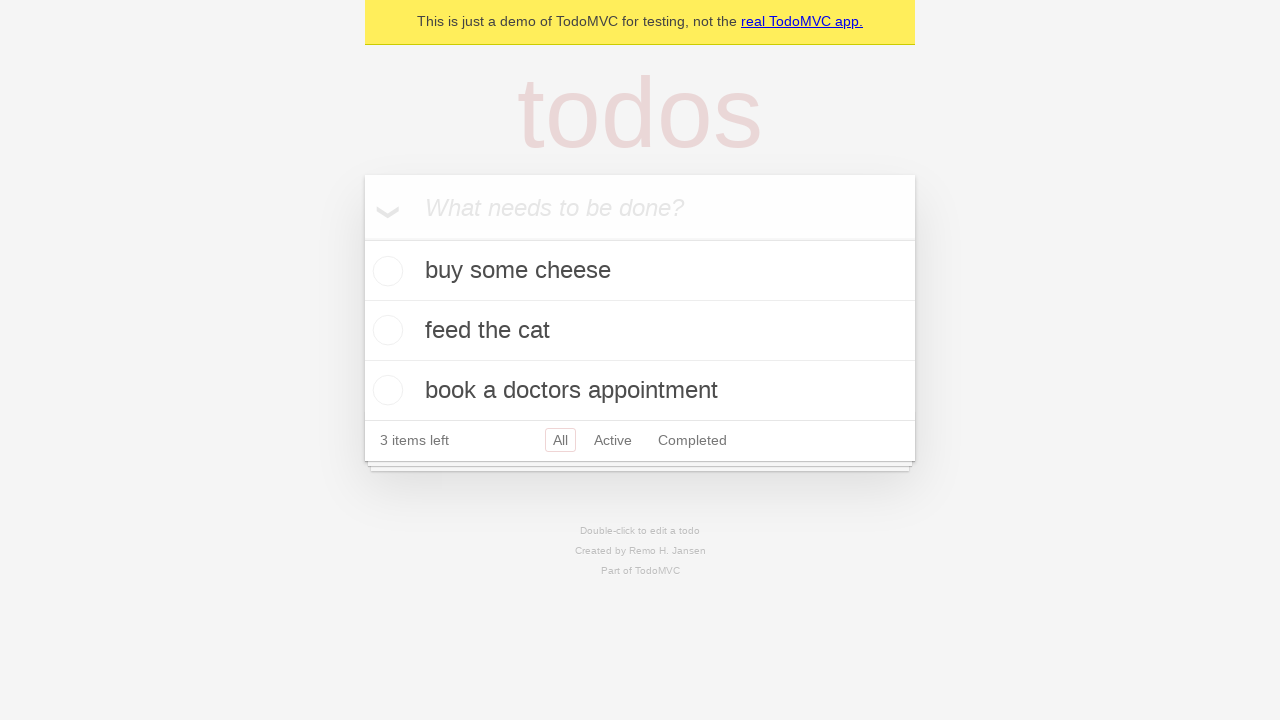

Double-clicked second todo item to enter edit mode at (640, 331) on internal:testid=[data-testid="todo-item"s] >> nth=1
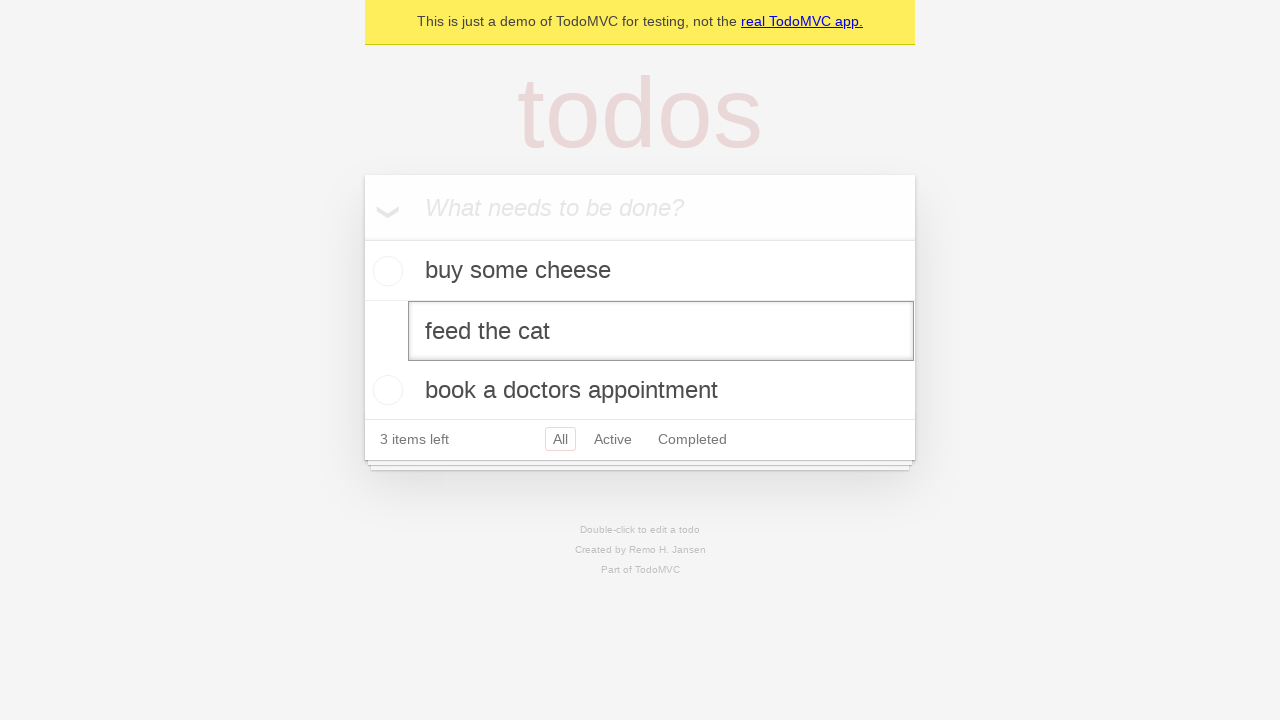

Cleared the todo text by filling with empty string on internal:testid=[data-testid="todo-item"s] >> nth=1 >> internal:role=textbox[nam
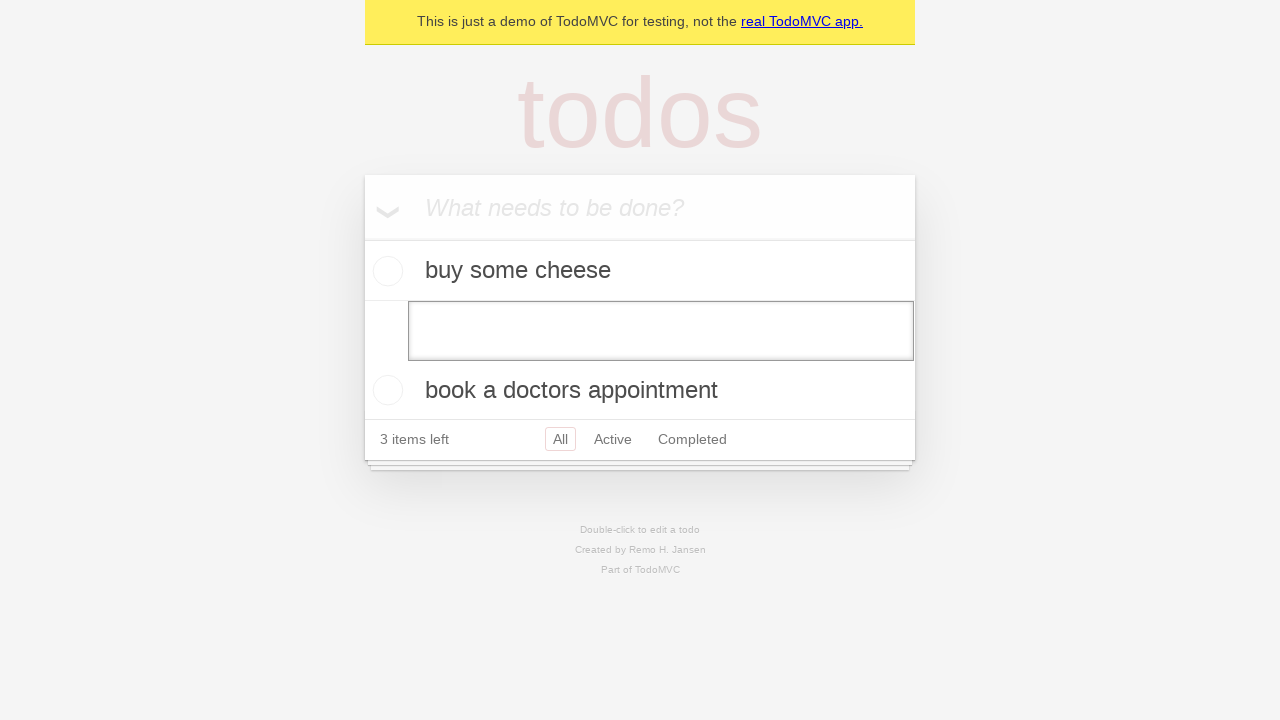

Pressed Enter to confirm deletion of empty todo item on internal:testid=[data-testid="todo-item"s] >> nth=1 >> internal:role=textbox[nam
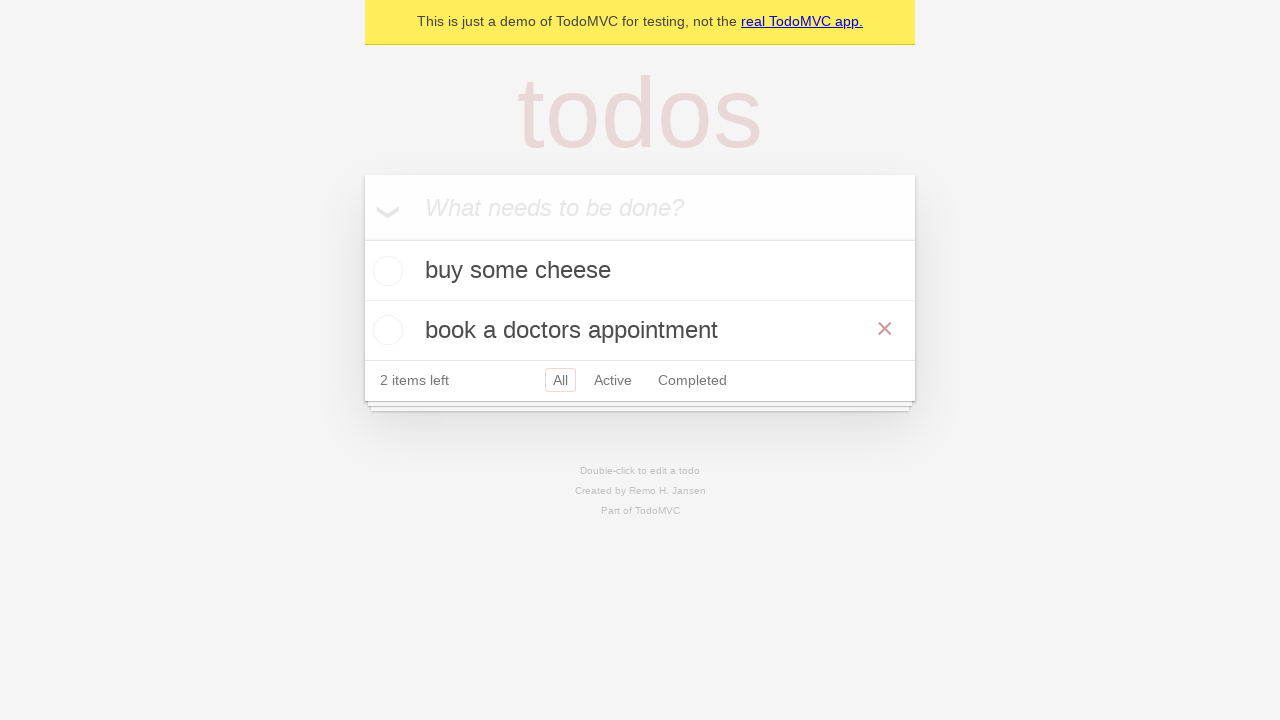

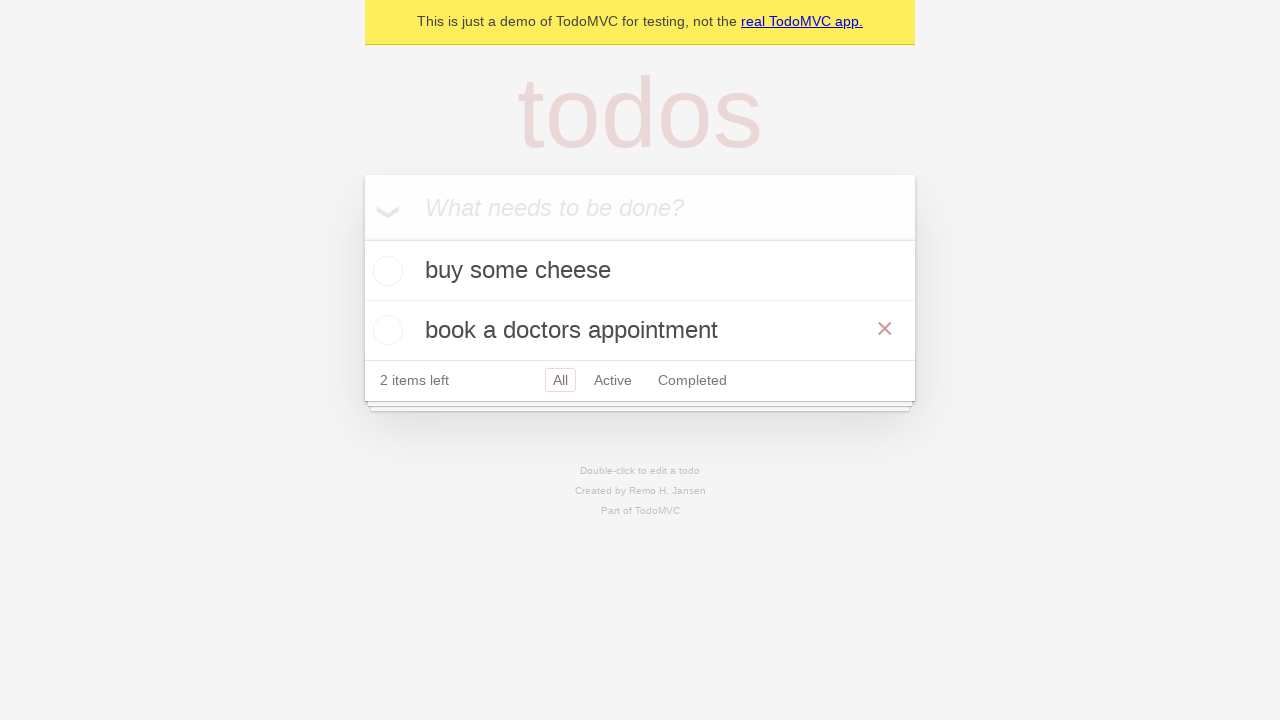